Tests custom pseudo classes and locator filtering by navigating to HTML Elements page and interacting with buttons and radio button groups

Starting URL: https://www.techglobal-training.com/frontend

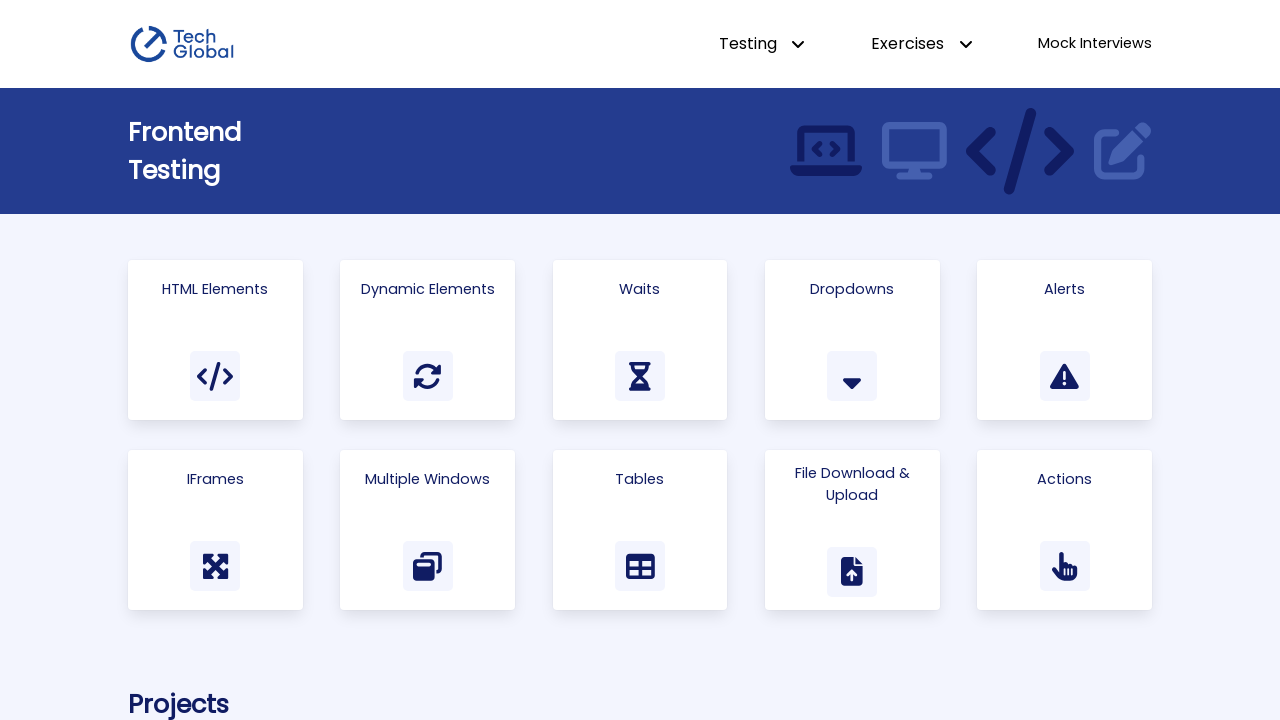

Clicked on HTML Elements card at (215, 289) on .card >> :has-text("HTML Elements")
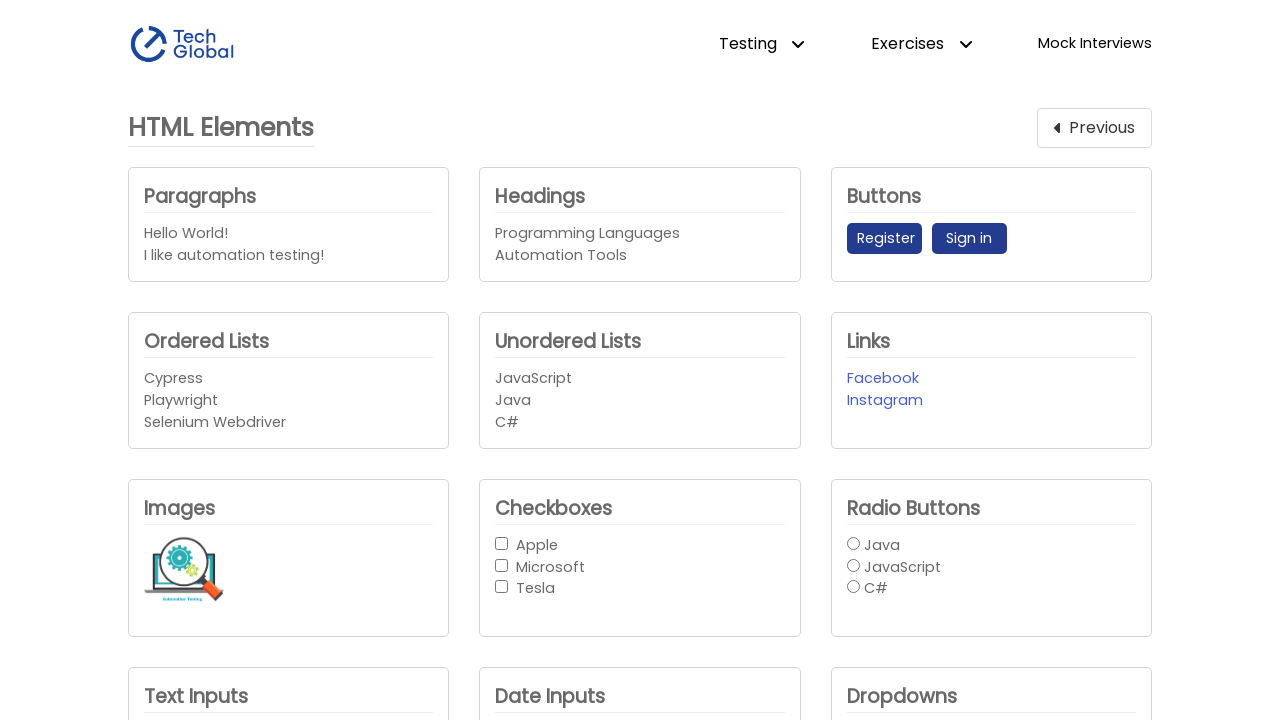

Clicked Register button at (884, 239) on button:has-text("Register")
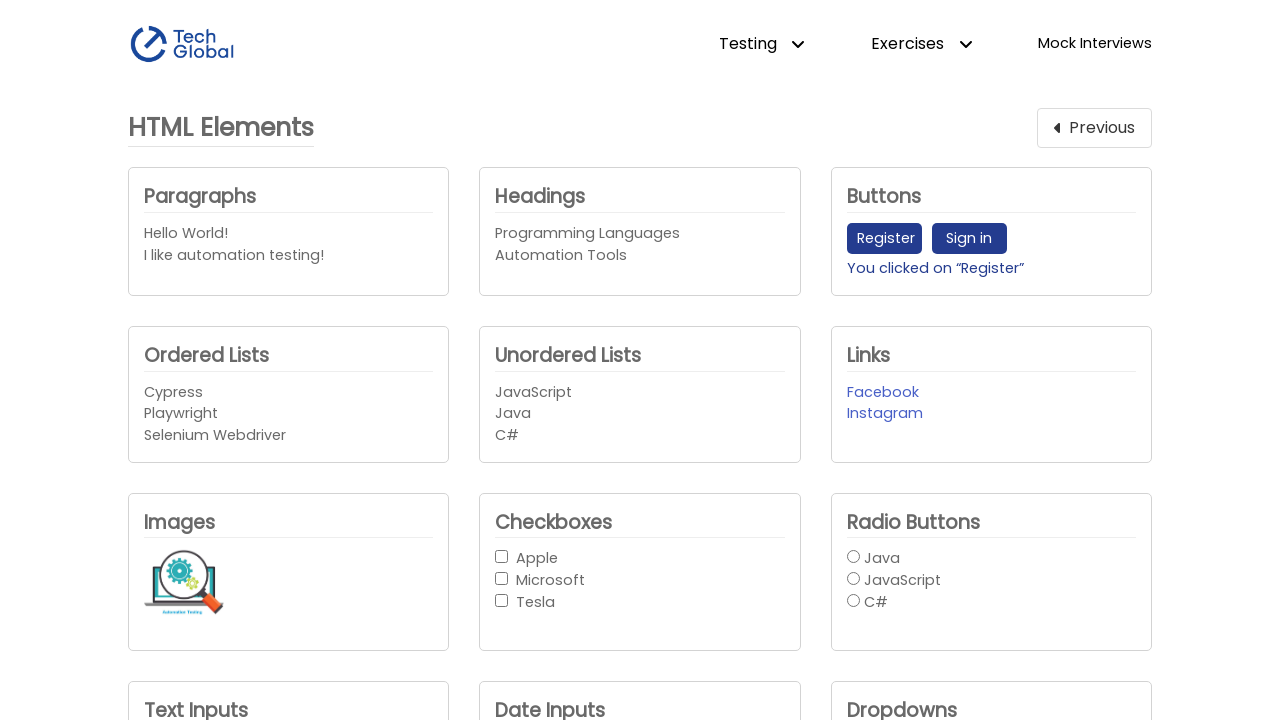

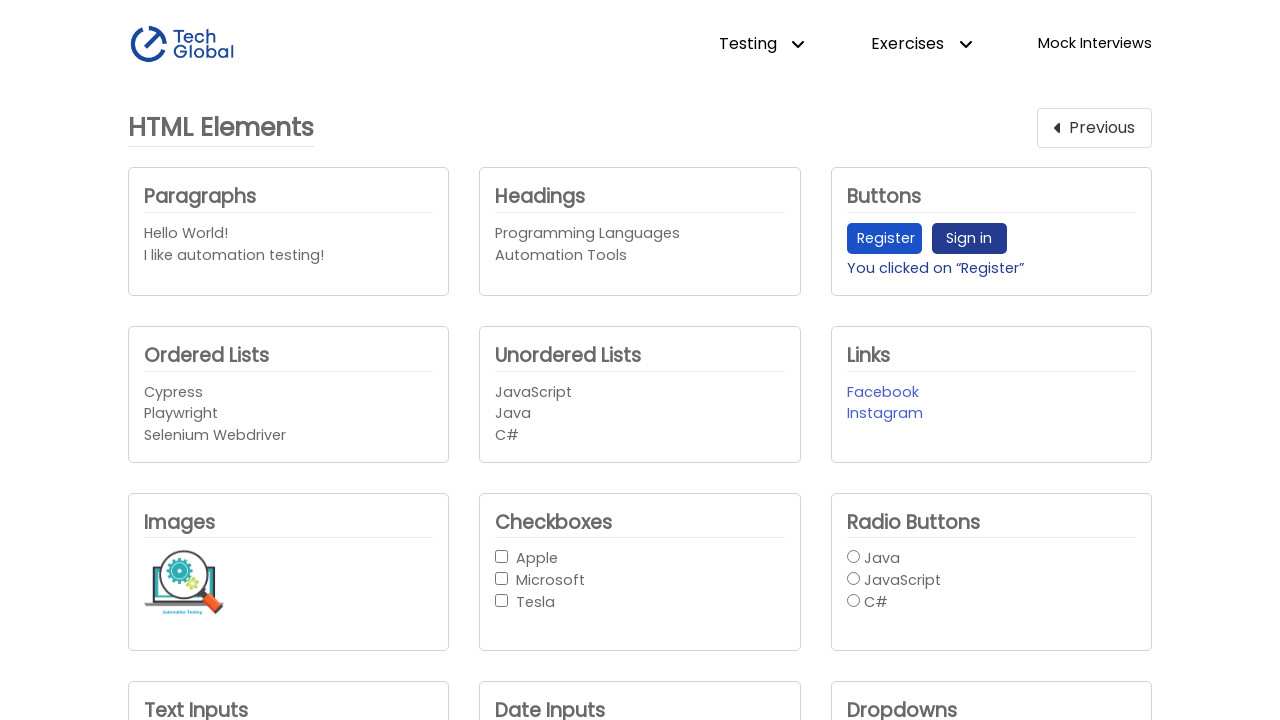